Tests the passenger selection dropdown on SpiceJet website by opening the passengers selector and incrementing adult passenger count

Starting URL: https://www.spicejet.com/

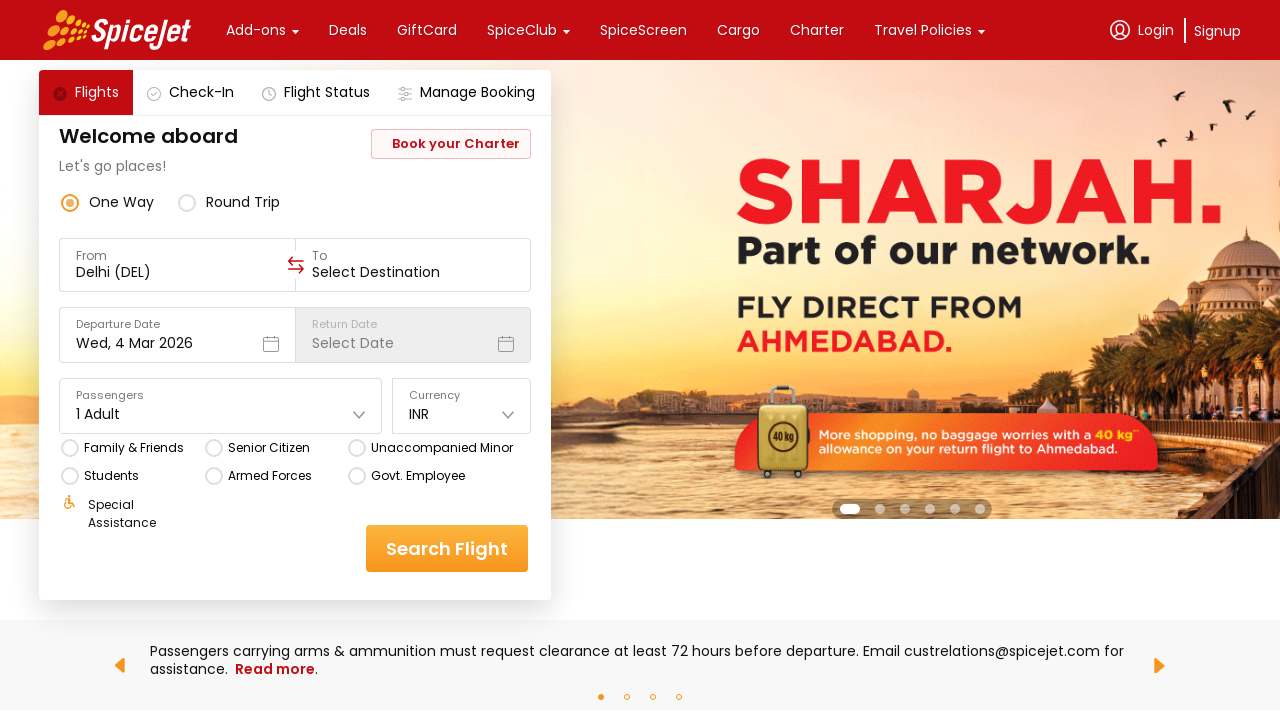

Clicked on Passengers dropdown to open it at (221, 396) on div:text('Passengers')
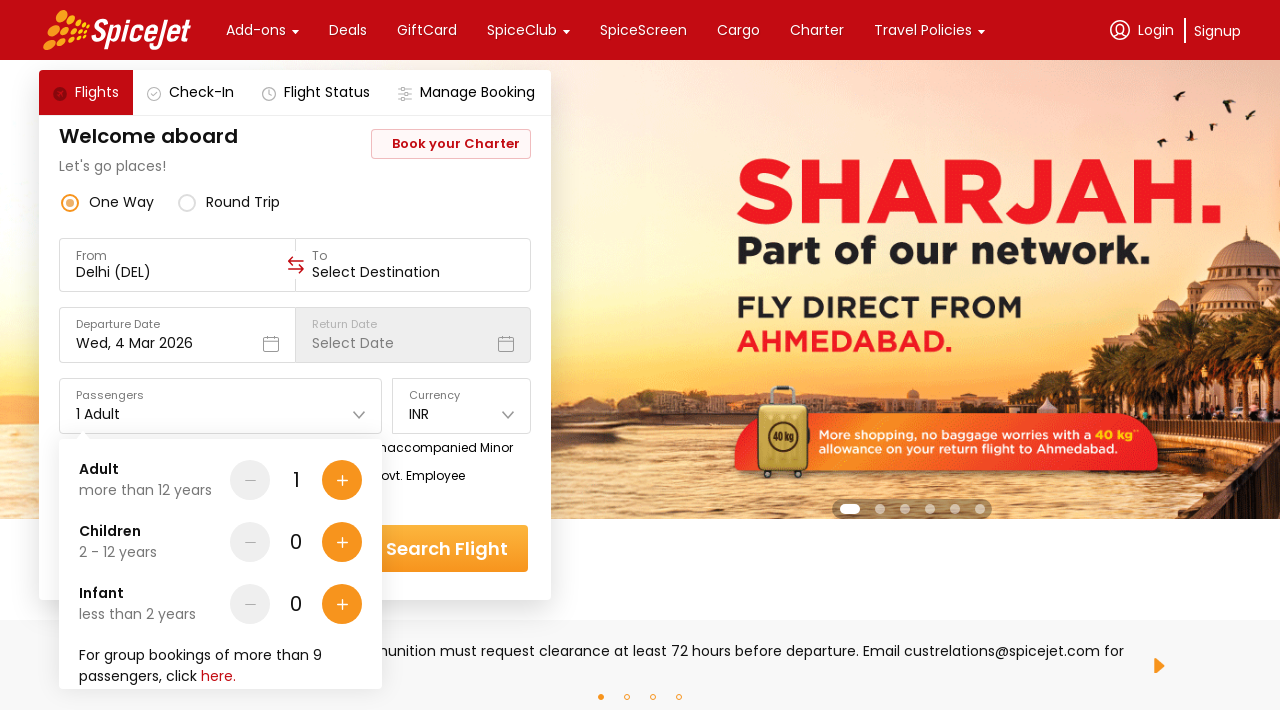

Waited for dropdown to be visible
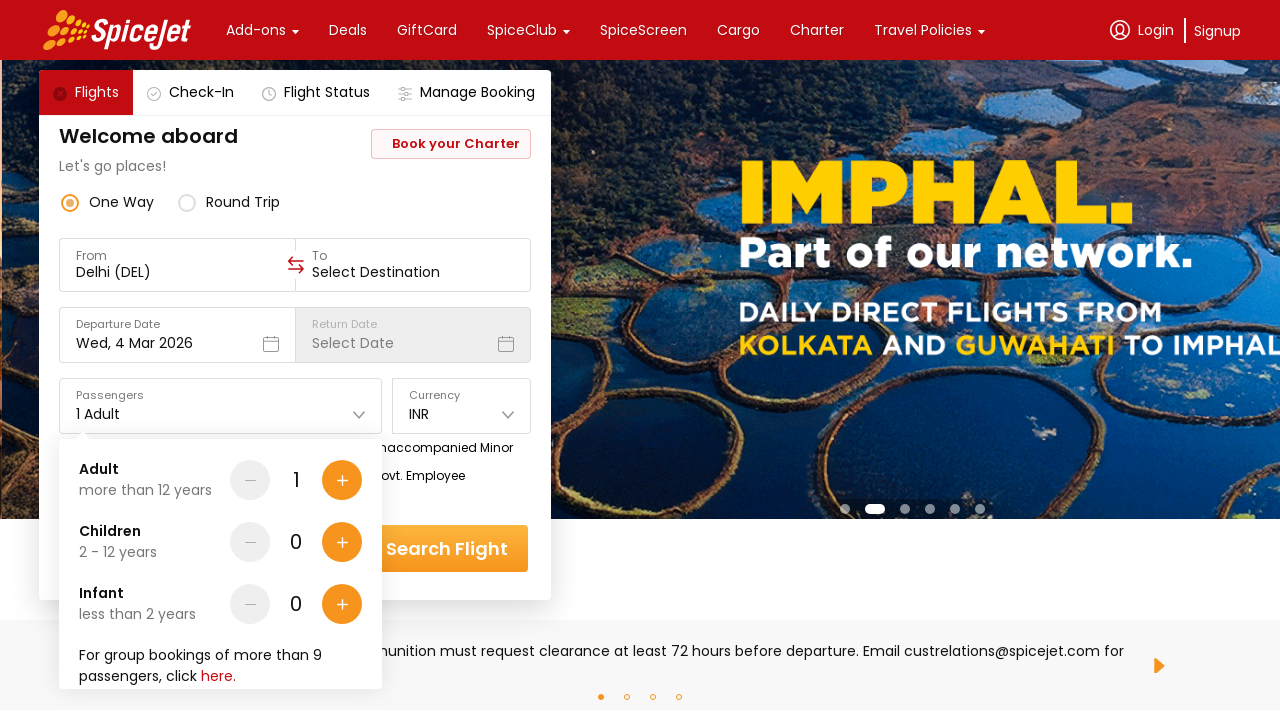

Clicked Adult plus button (increment 1 of 3) at (342, 480) on div[data-testid='Adult-testID-plus-one-cta']
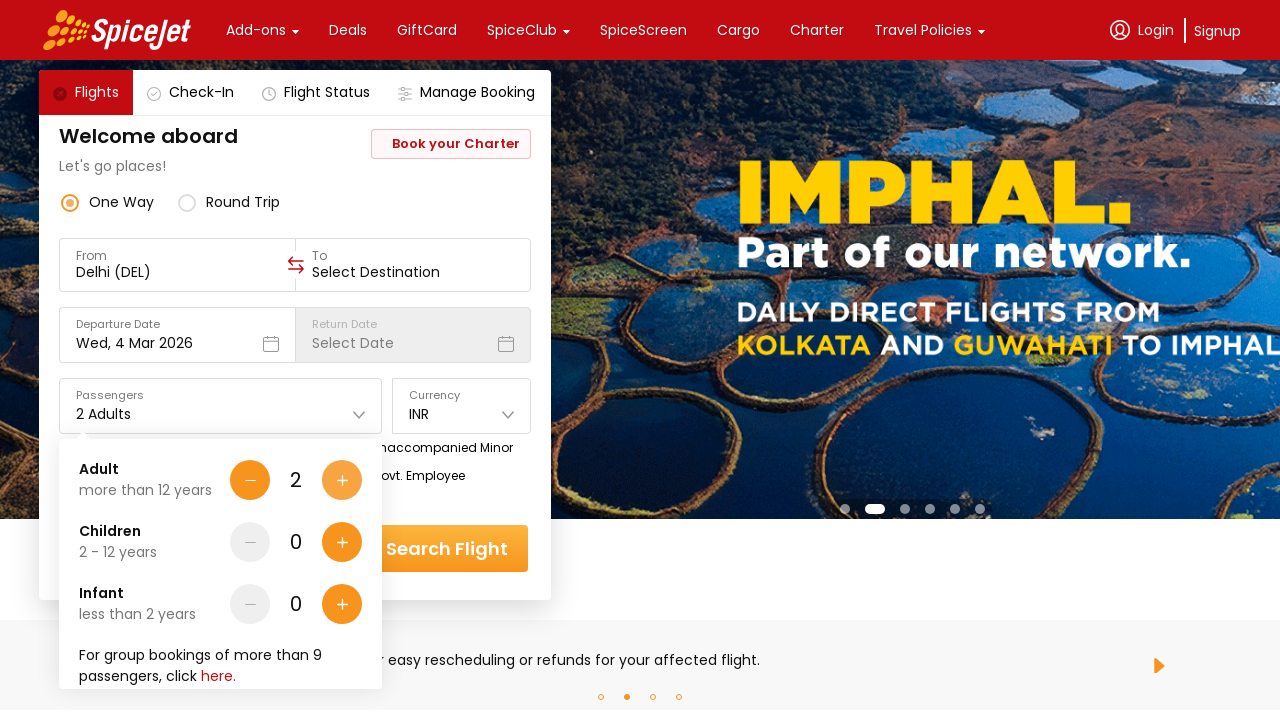

Clicked Adult plus button (increment 2 of 3) at (342, 480) on div[data-testid='Adult-testID-plus-one-cta']
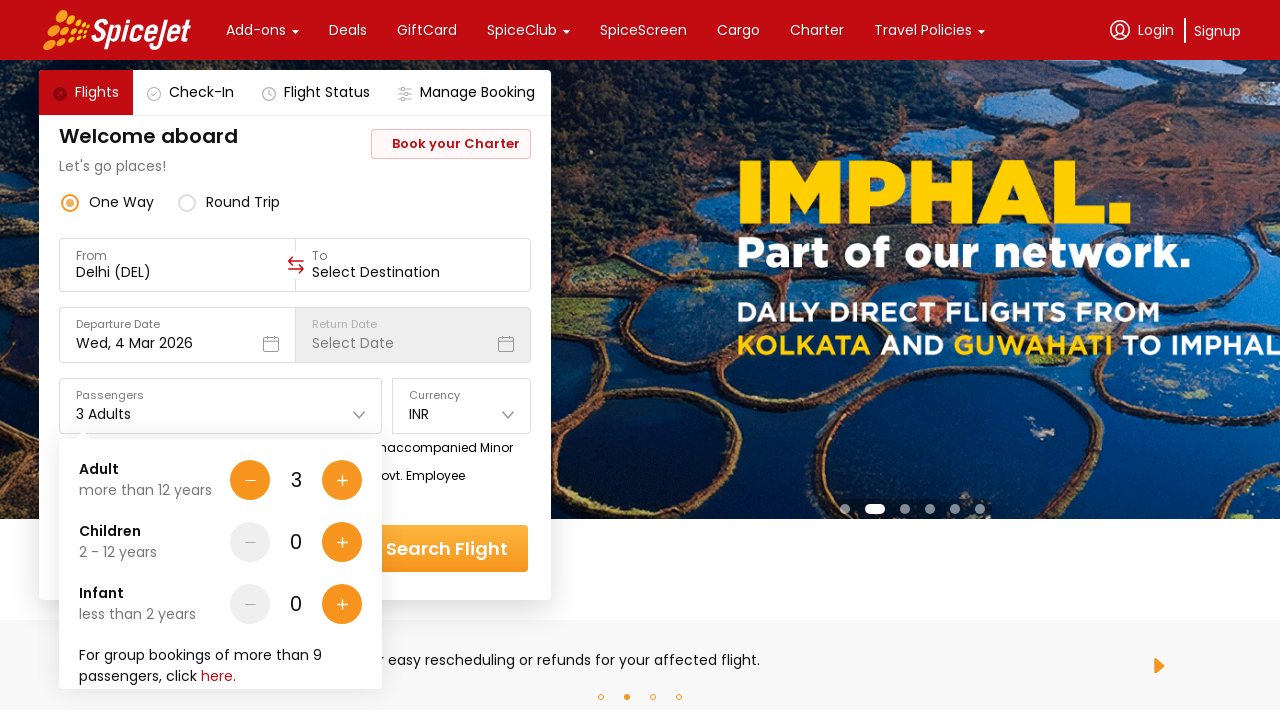

Clicked Adult plus button (increment 3 of 3) at (342, 480) on div[data-testid='Adult-testID-plus-one-cta']
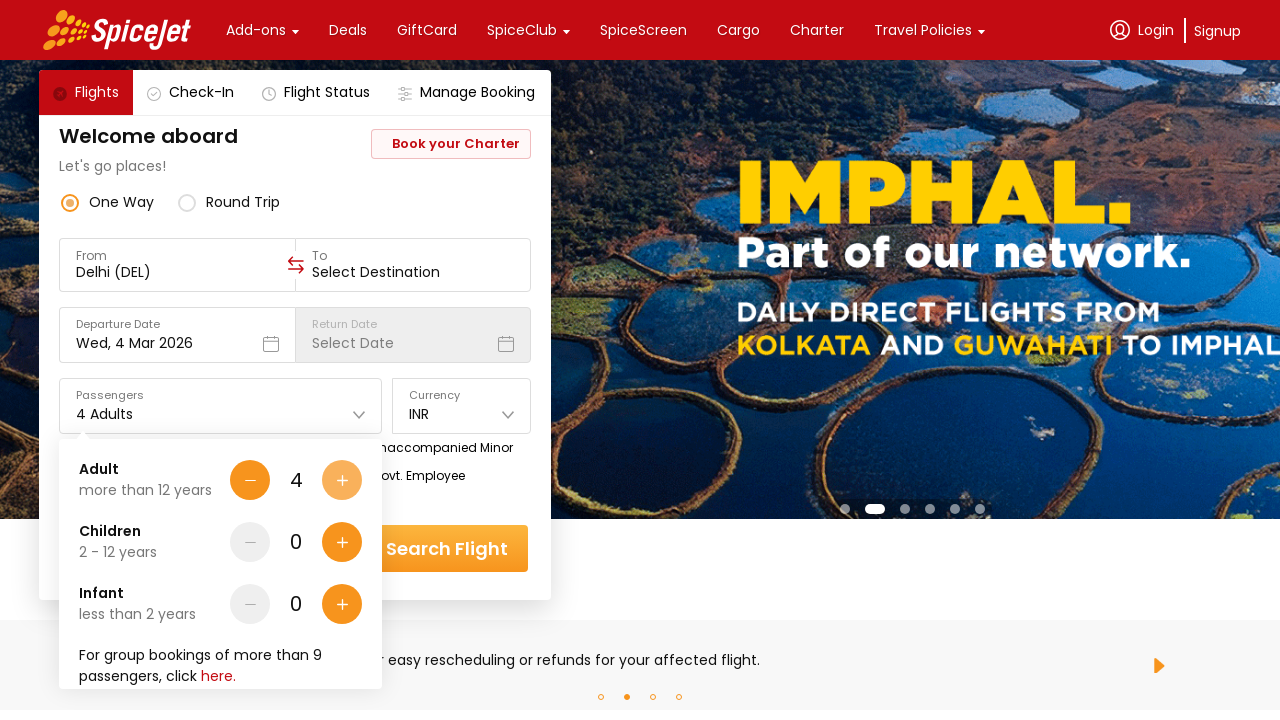

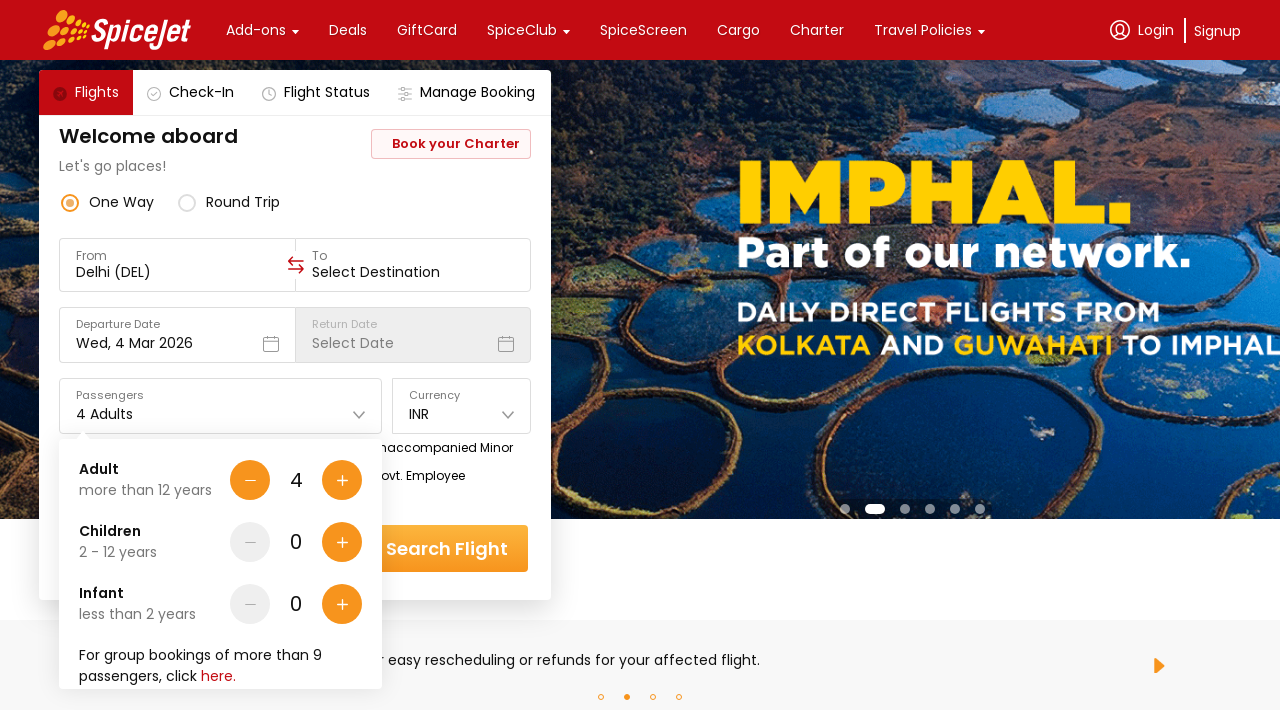